Searches for an instructor in the USC faculty/staff directory and waits for their information to load.

Starting URL: https://uscdirectory.usc.edu/web/directory/faculty-staff/

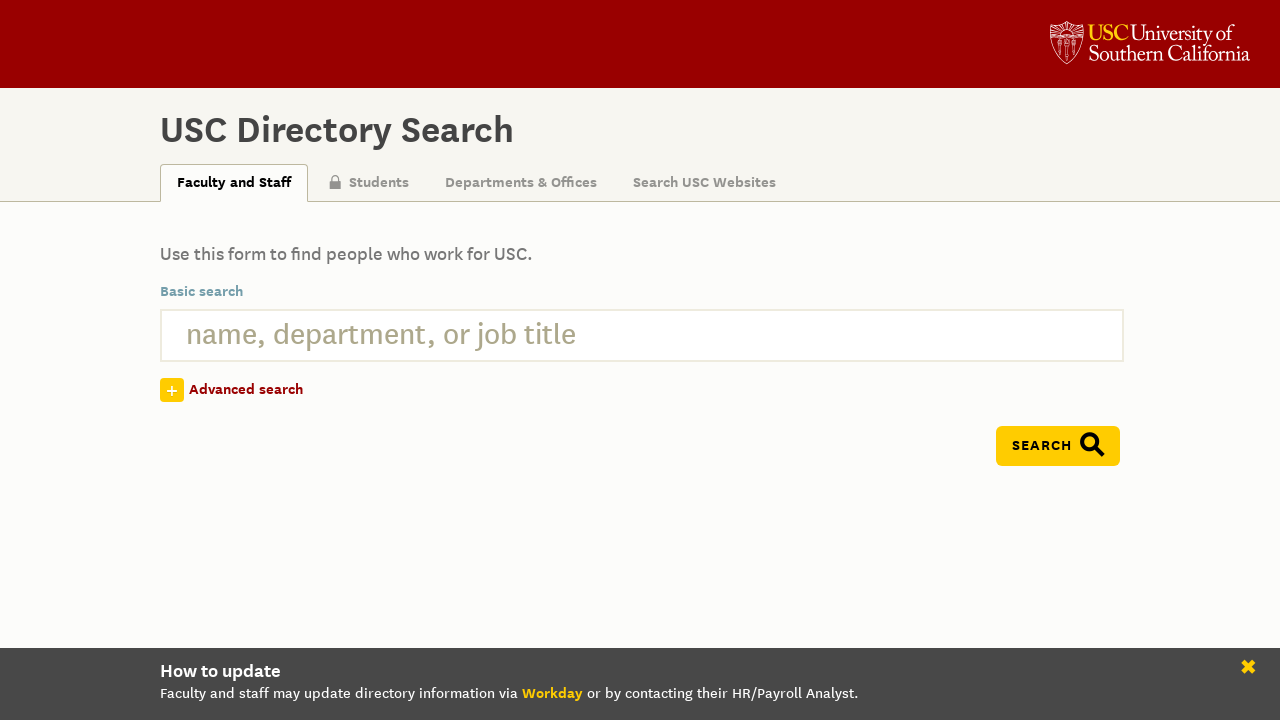

Filled search field with instructor name 'Kristof Aldenderfer' on input[name='q']
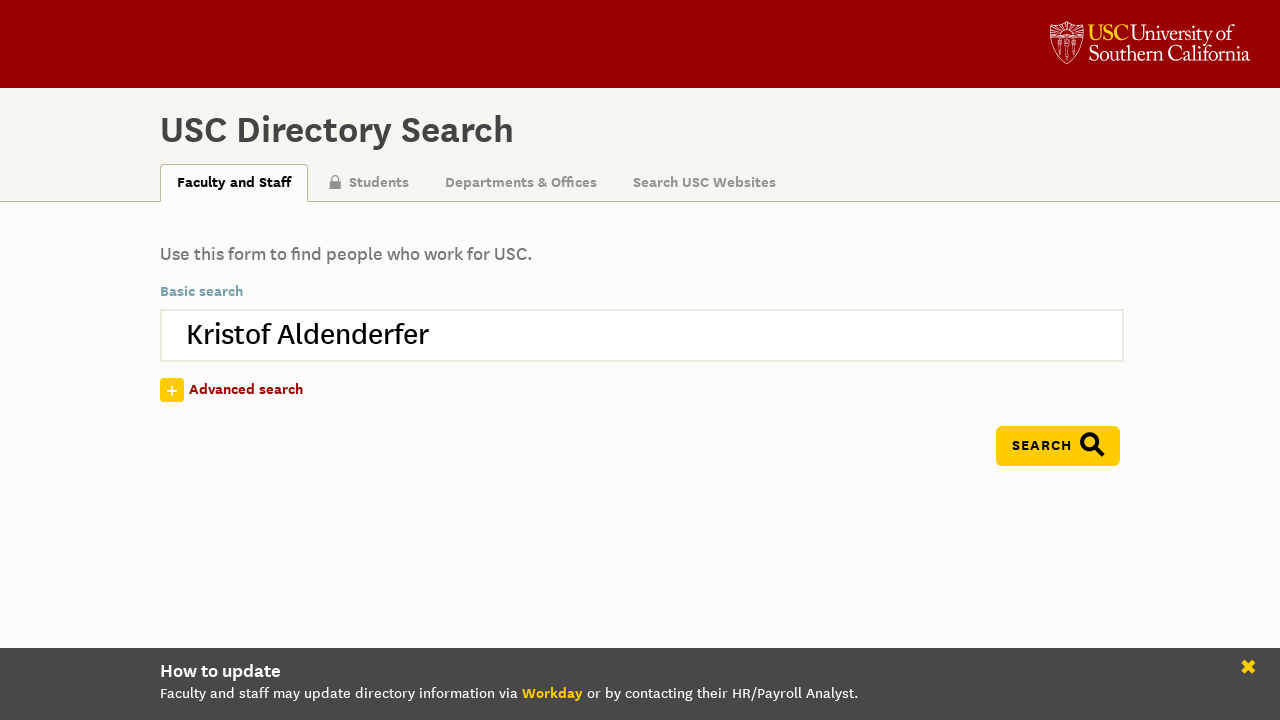

Pressed Enter to submit the search query on input[name='q']
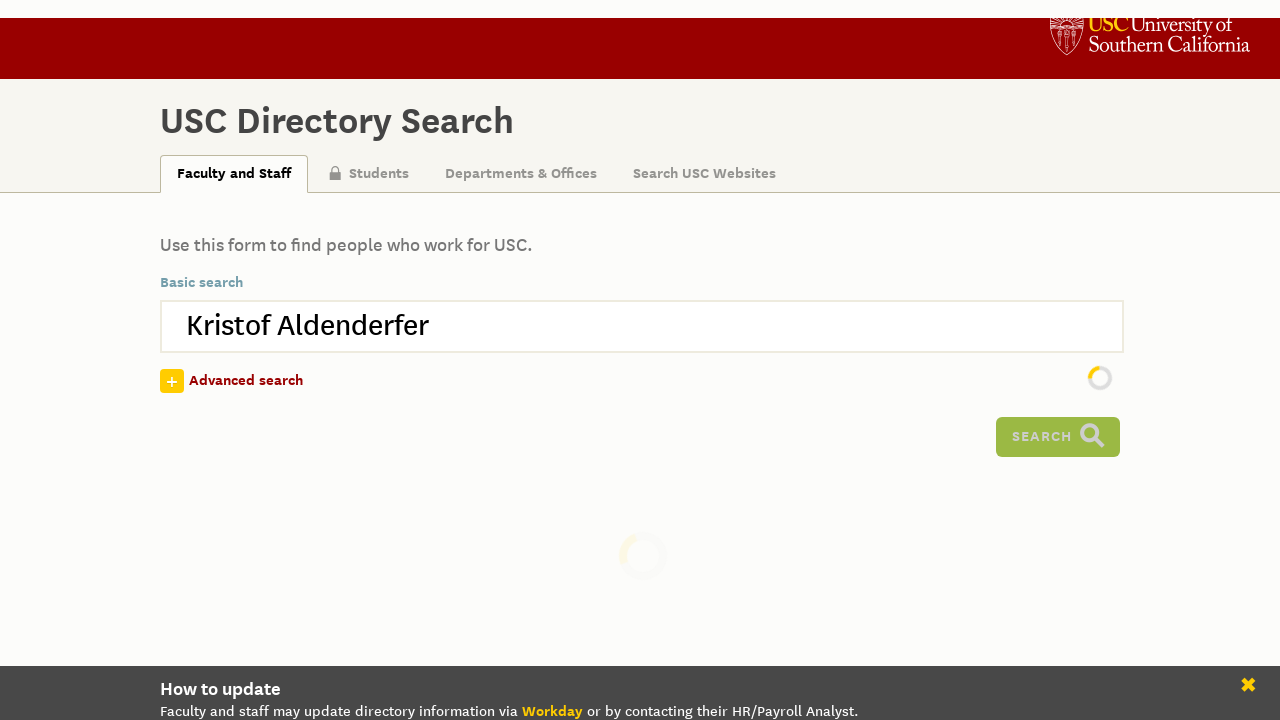

Search match element loaded
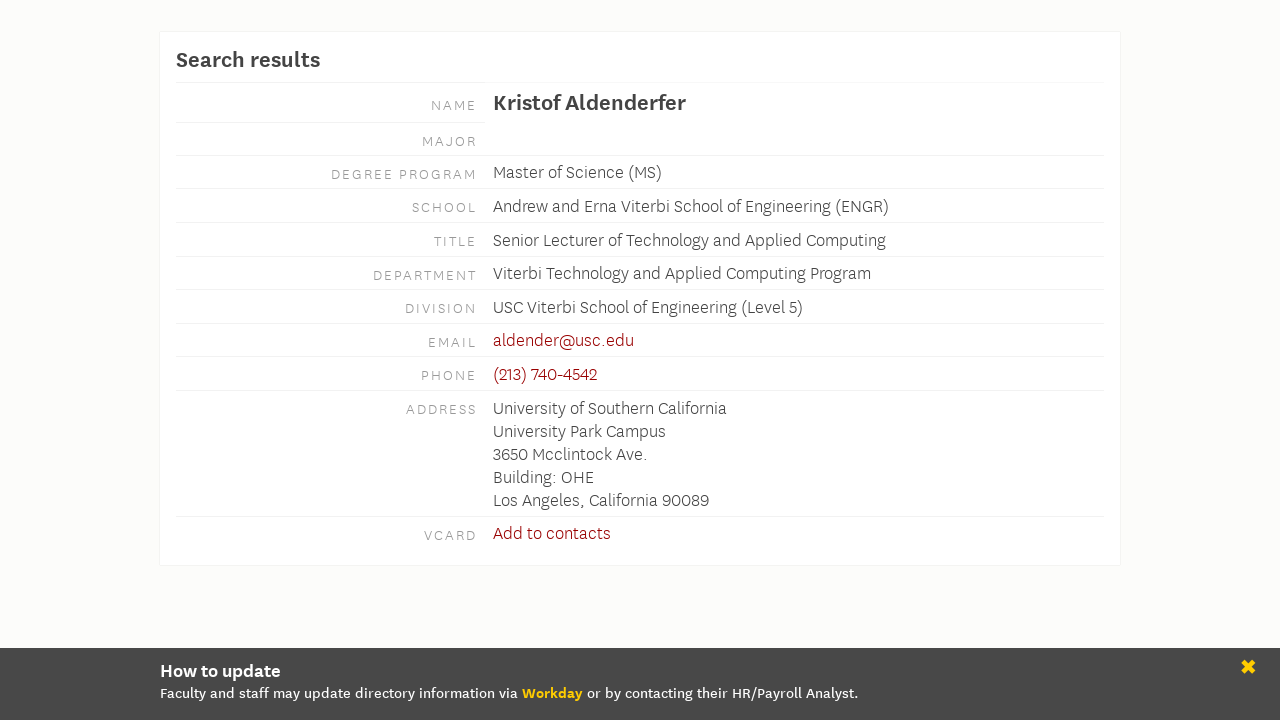

Instructor title information loaded
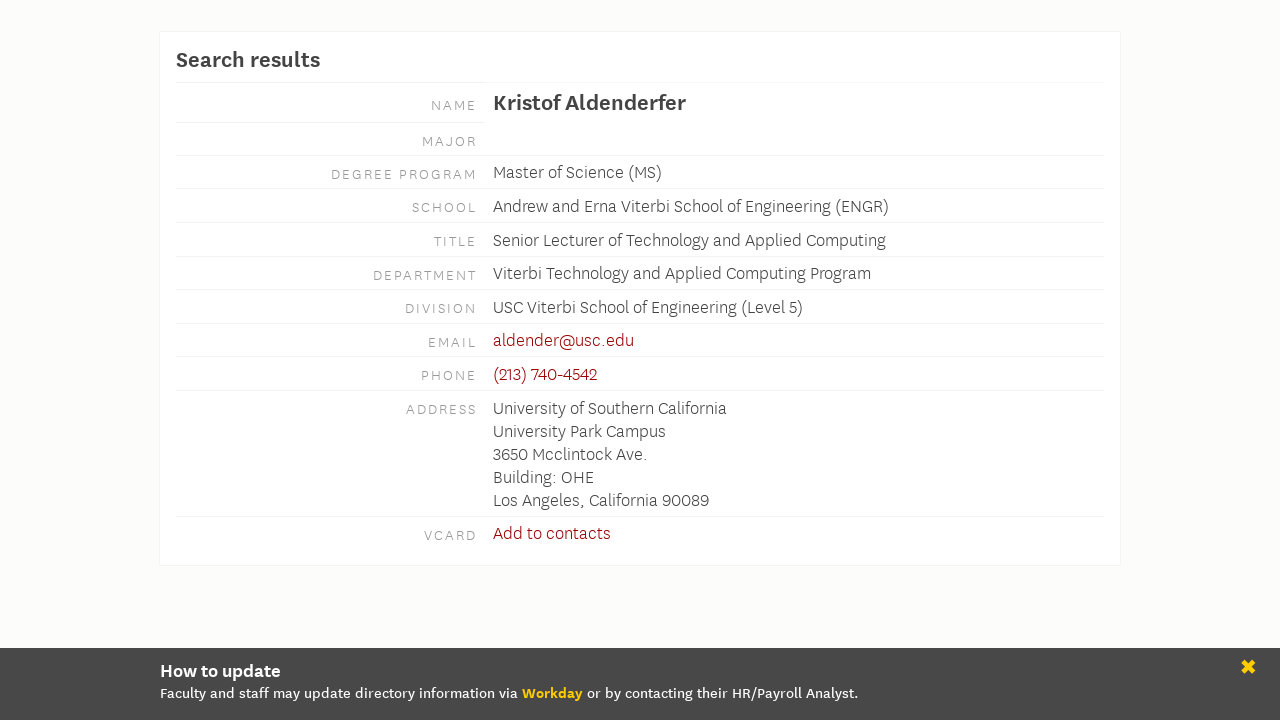

Instructor department information loaded
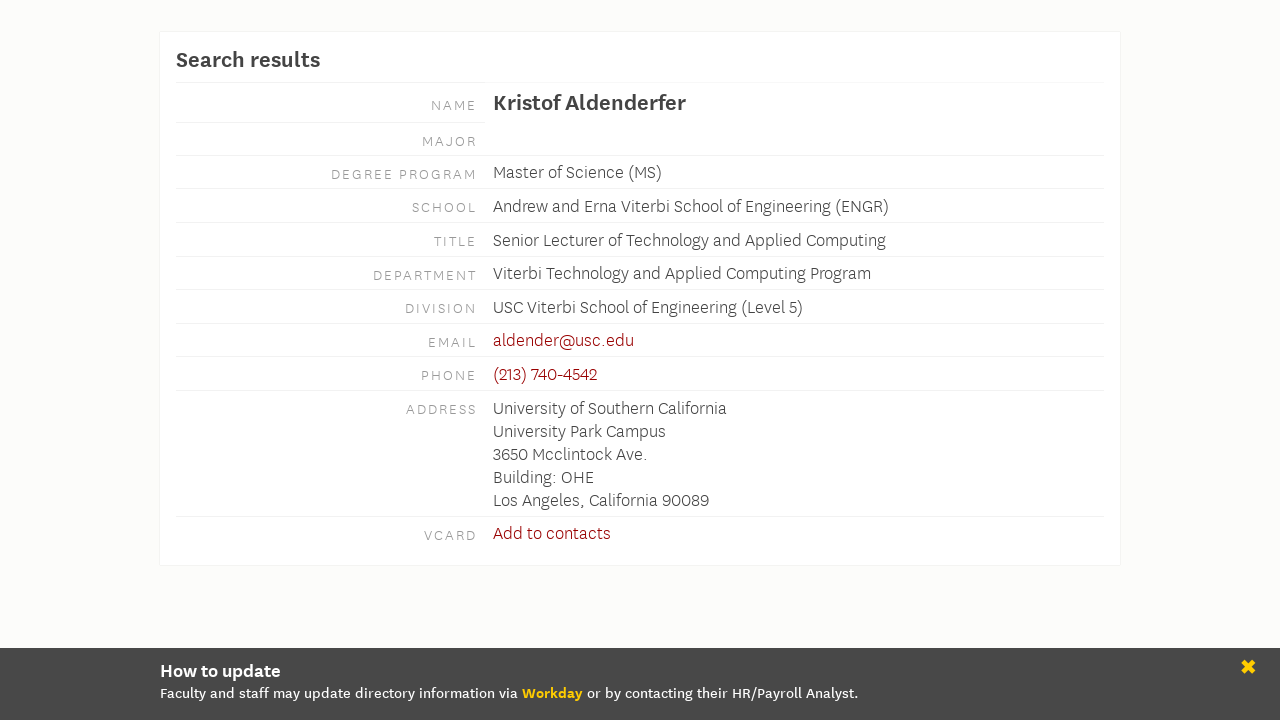

Instructor division information loaded
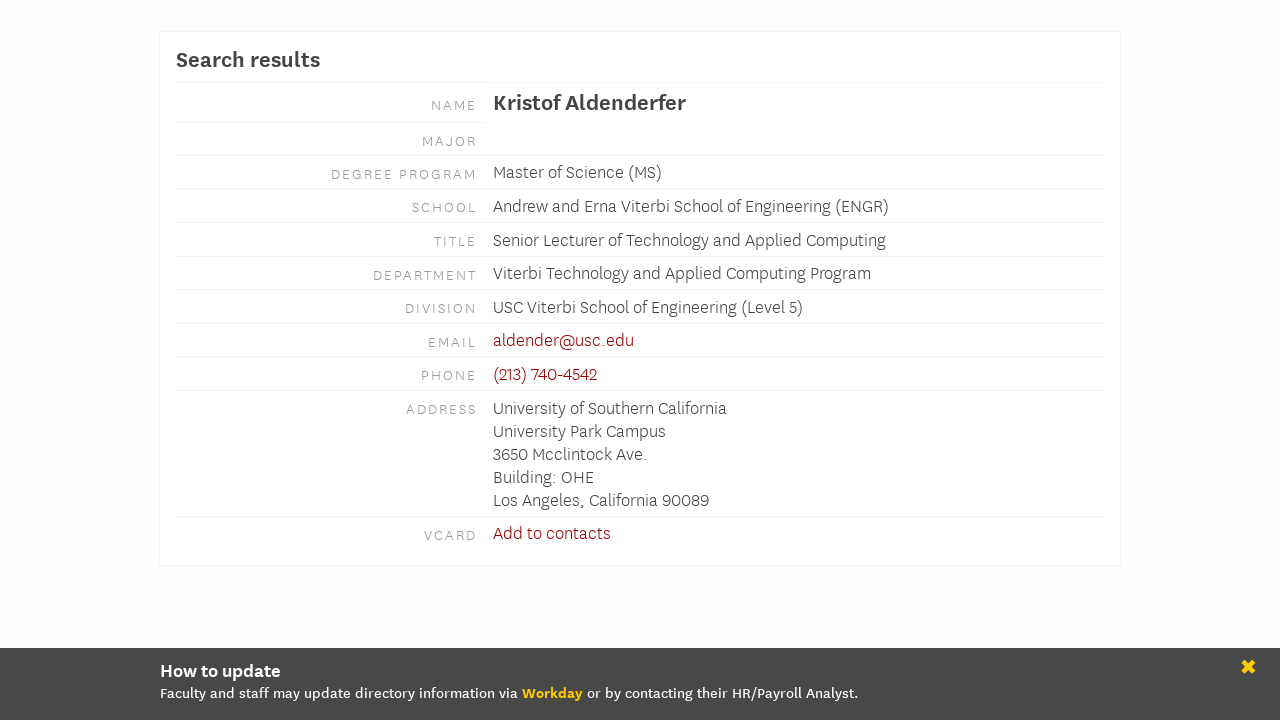

Instructor email information loaded
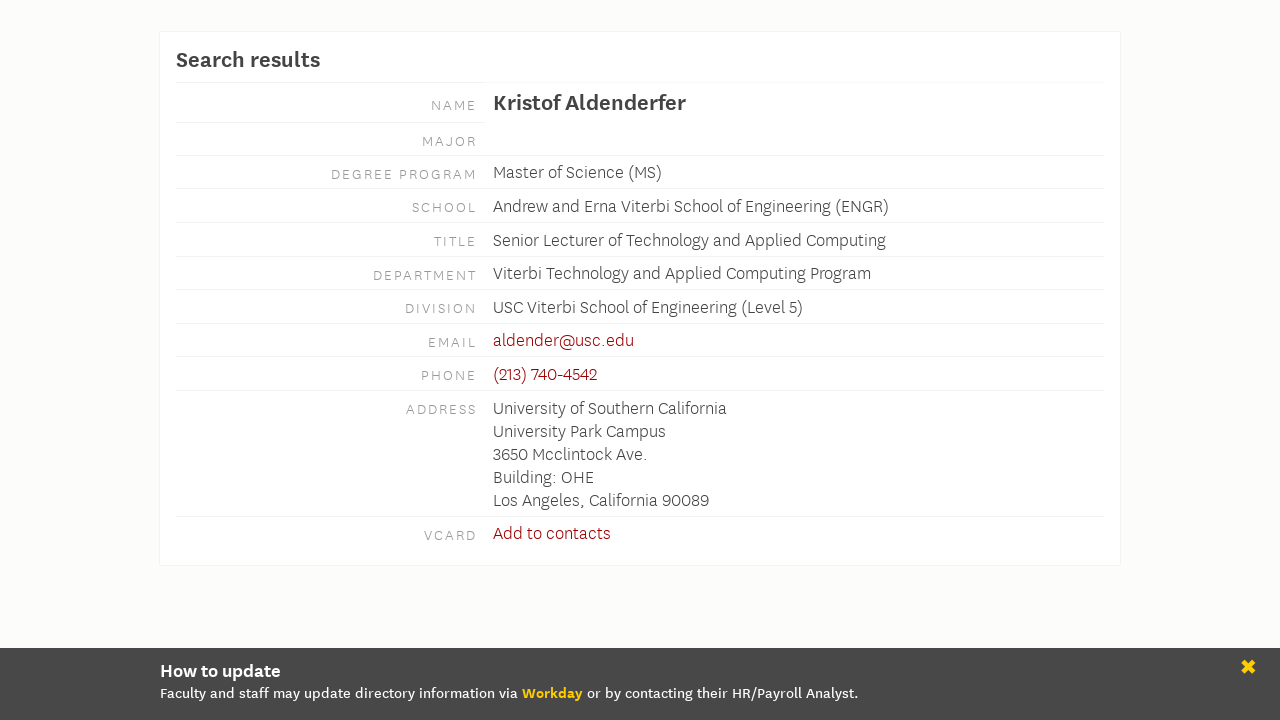

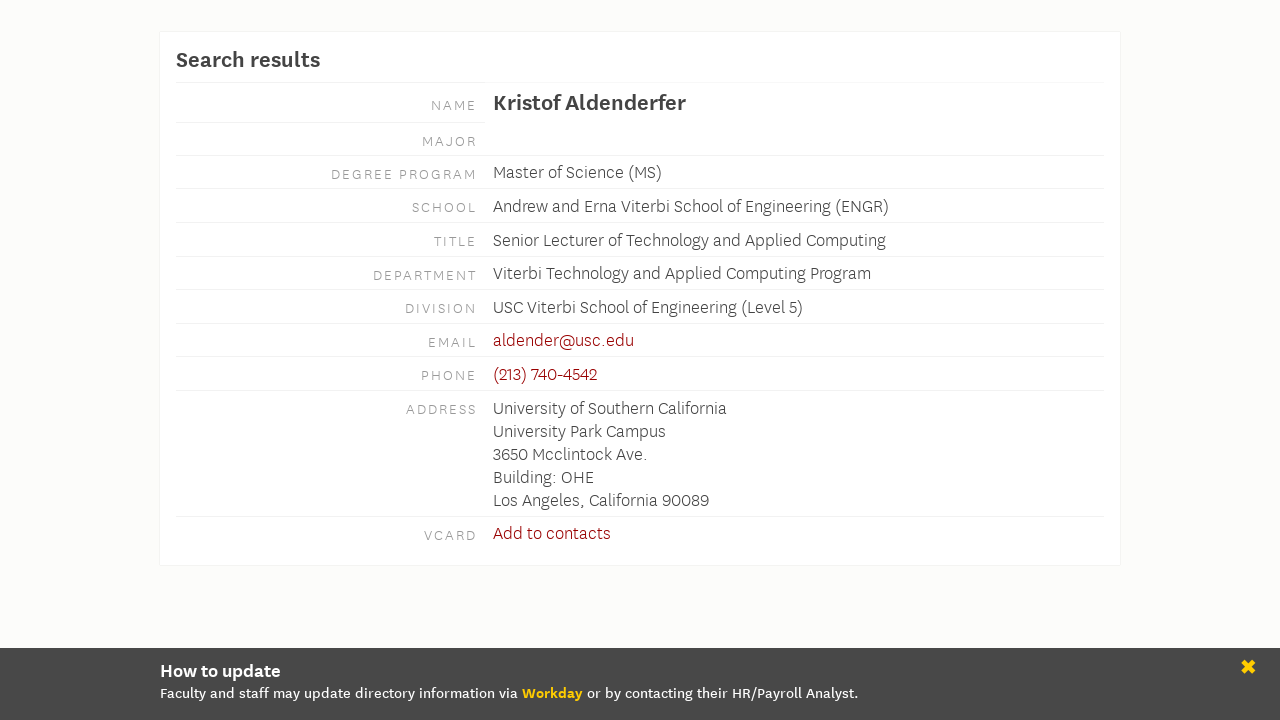